Clicks on the "here" link and then navigates back to the previous page

Starting URL: https://www.assurancewireless.com/

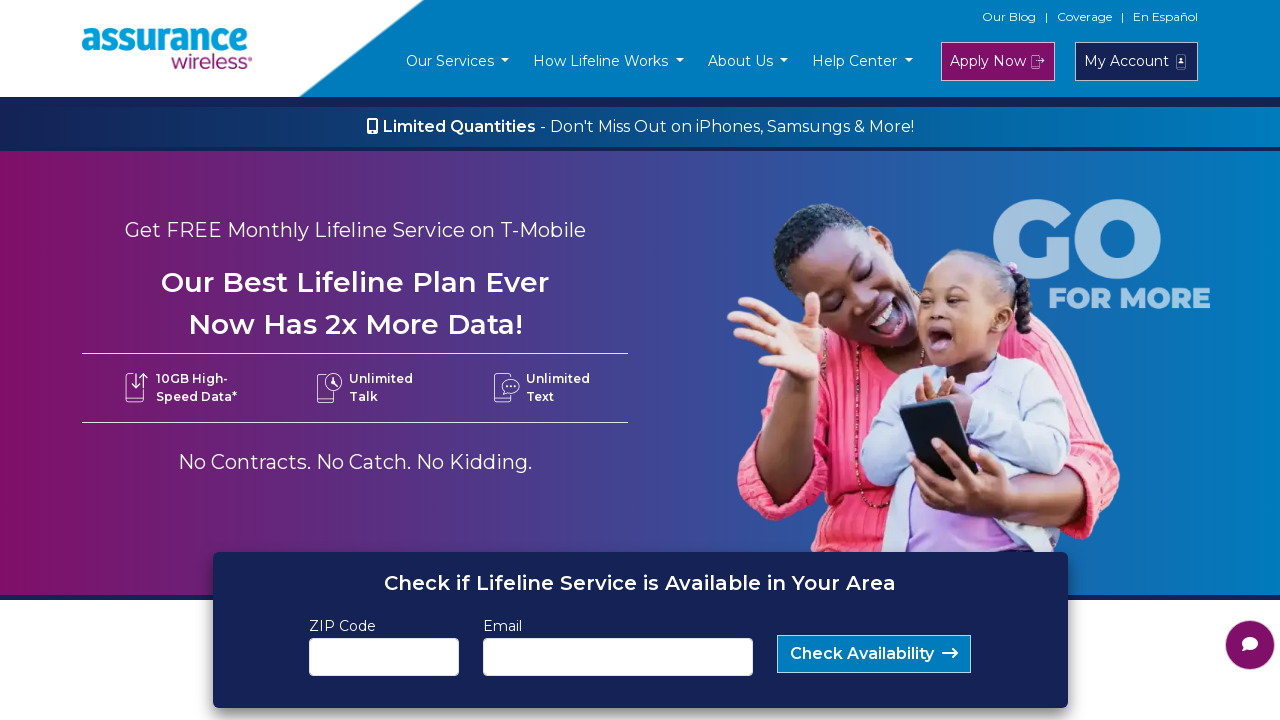

Clicked on the 'here' link at (832, 361) on a:text('here')
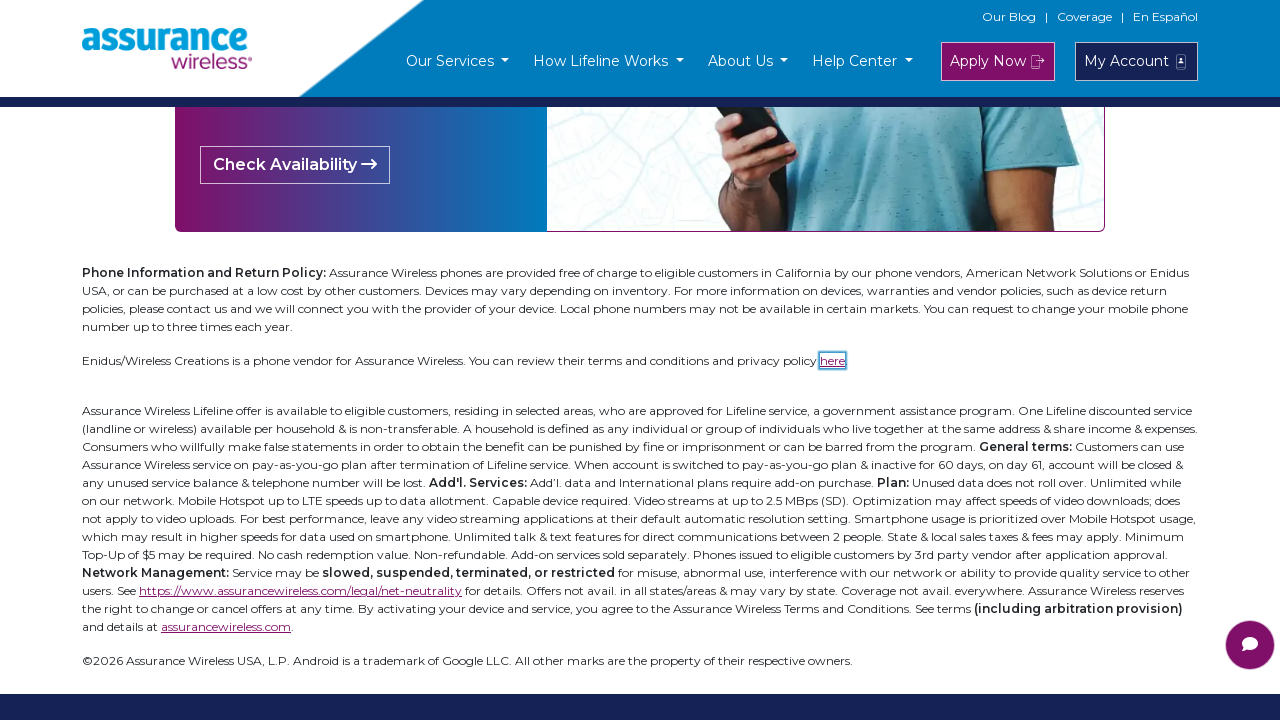

Navigated back to the previous page
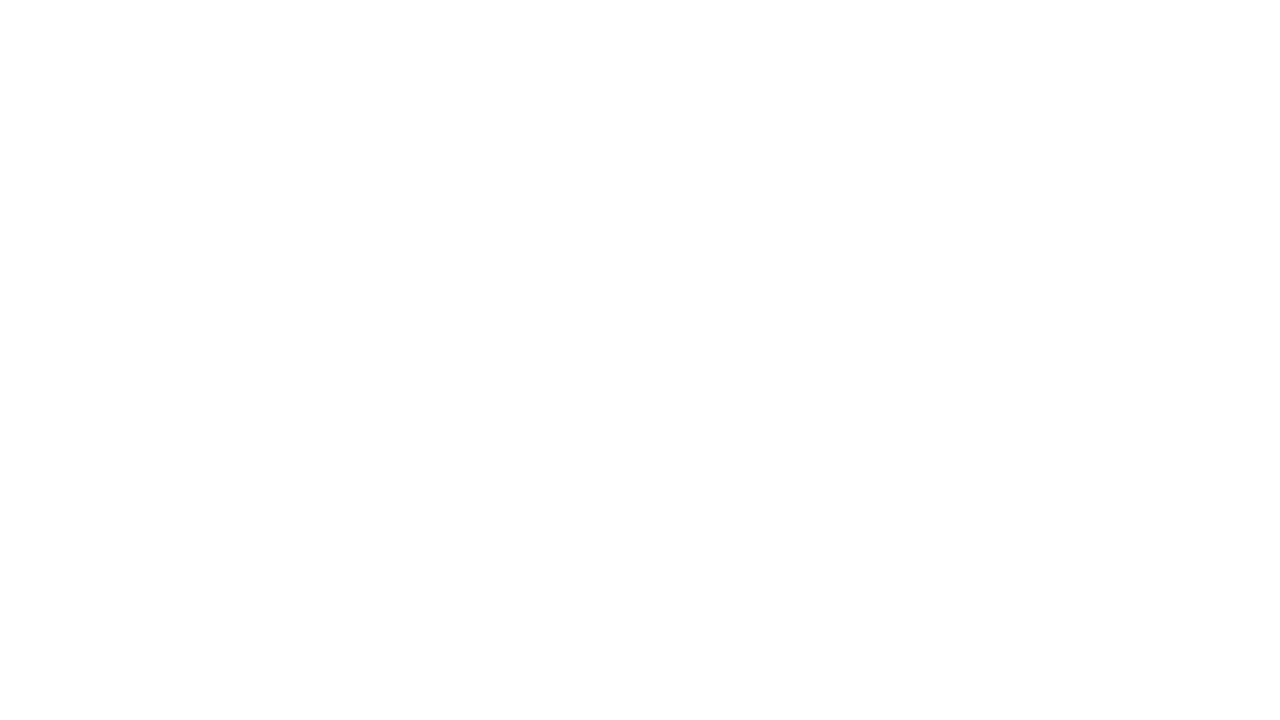

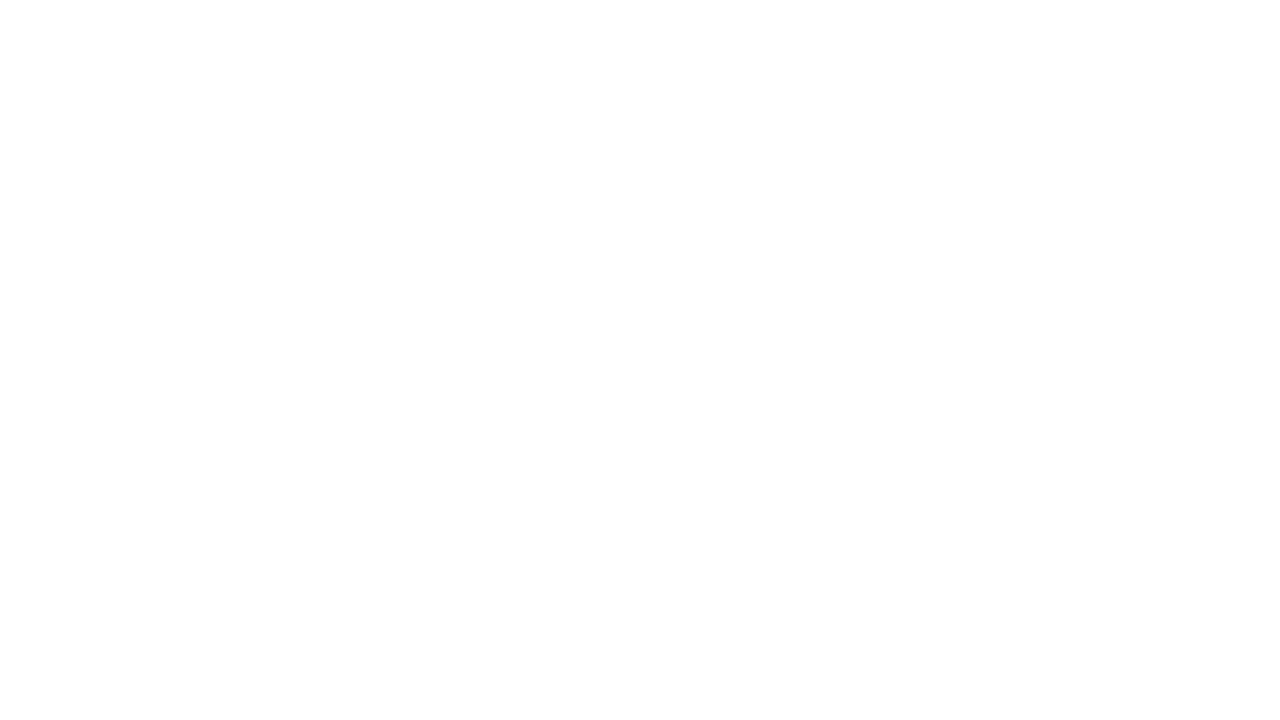